Creates a new paste on Pastebin by filling in the text content, setting expiration to 10 minutes, adding a title, and submitting the form.

Starting URL: https://pastebin.com

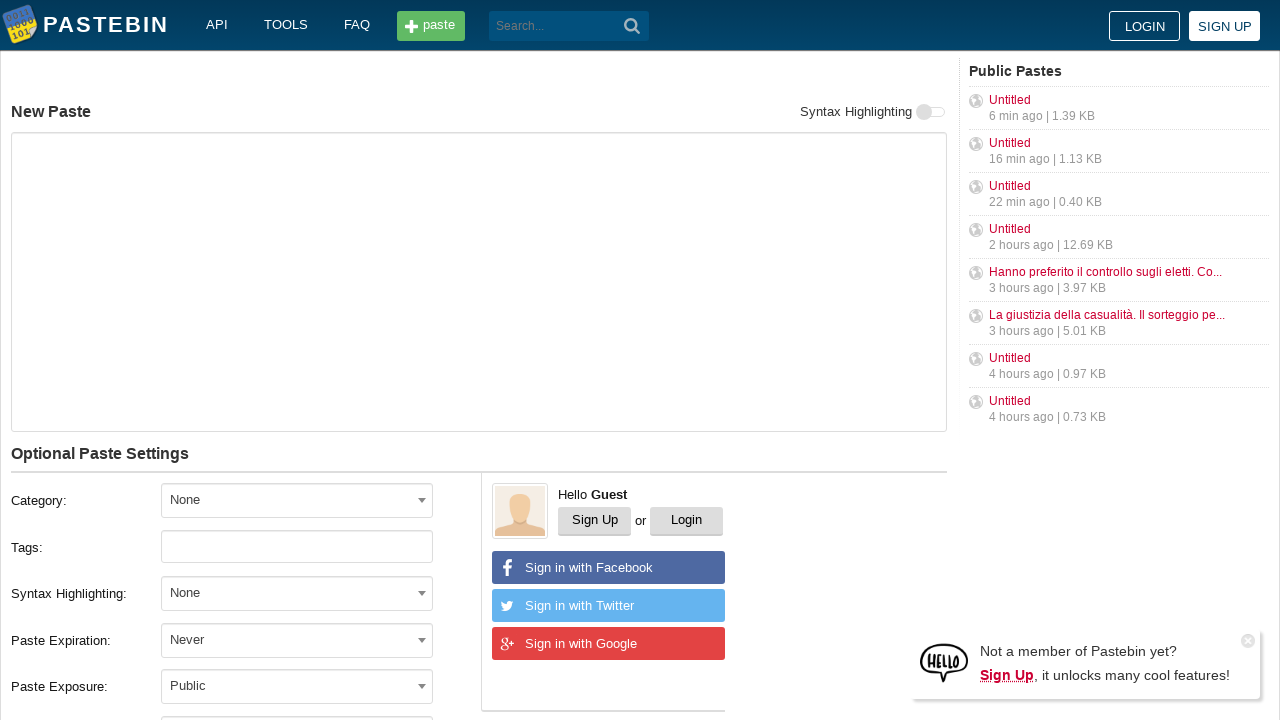

Waited for paste text area to load
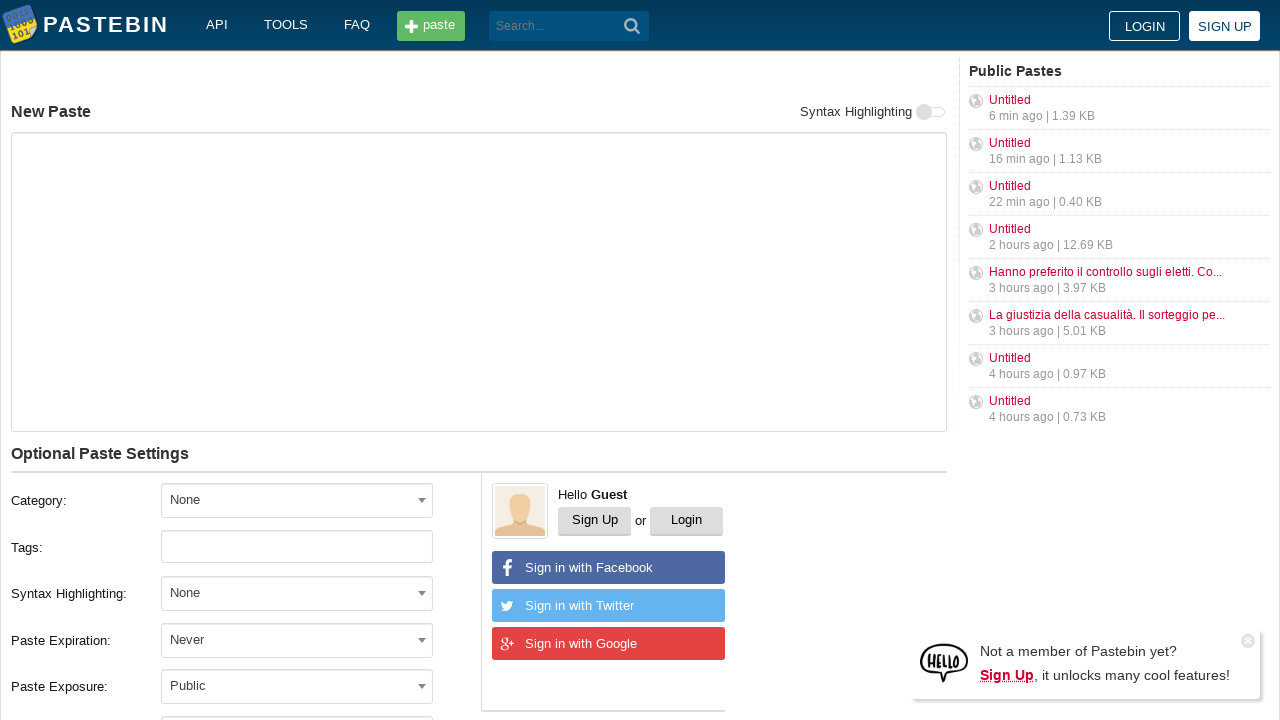

Filled paste text area with 'Hello from WebDriver' on #postform-text
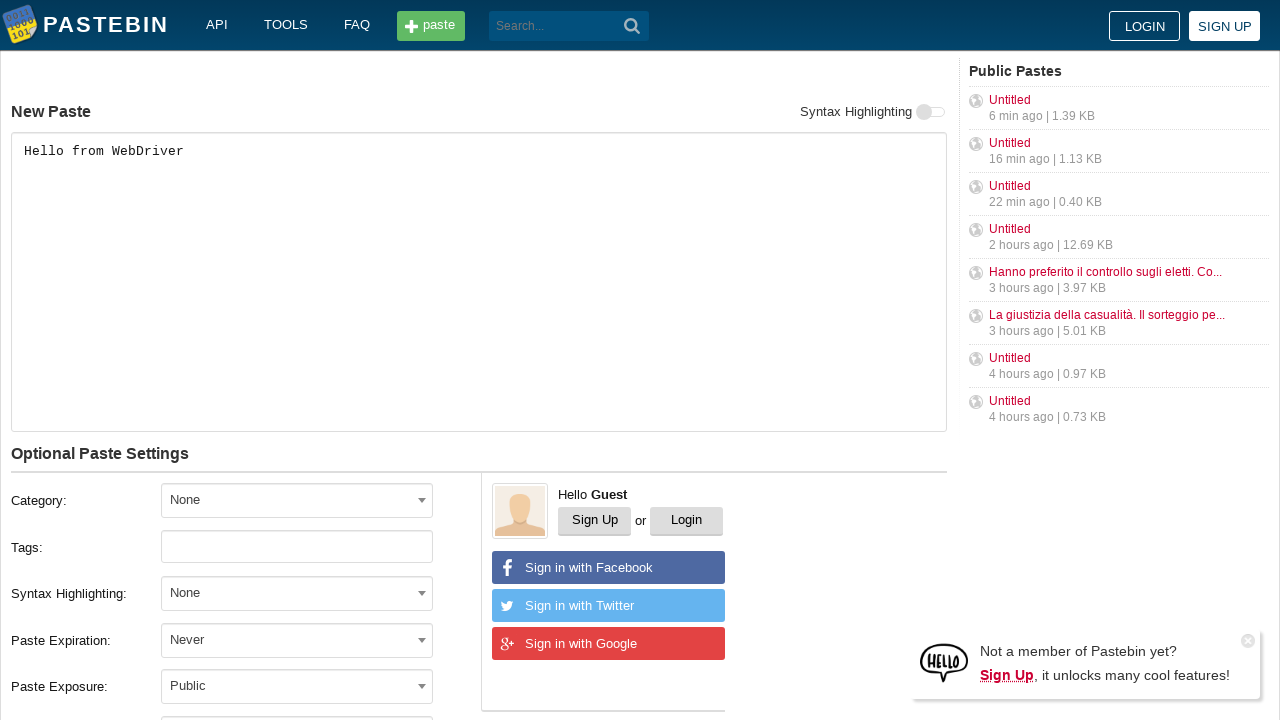

Waited for expiration dropdown to load
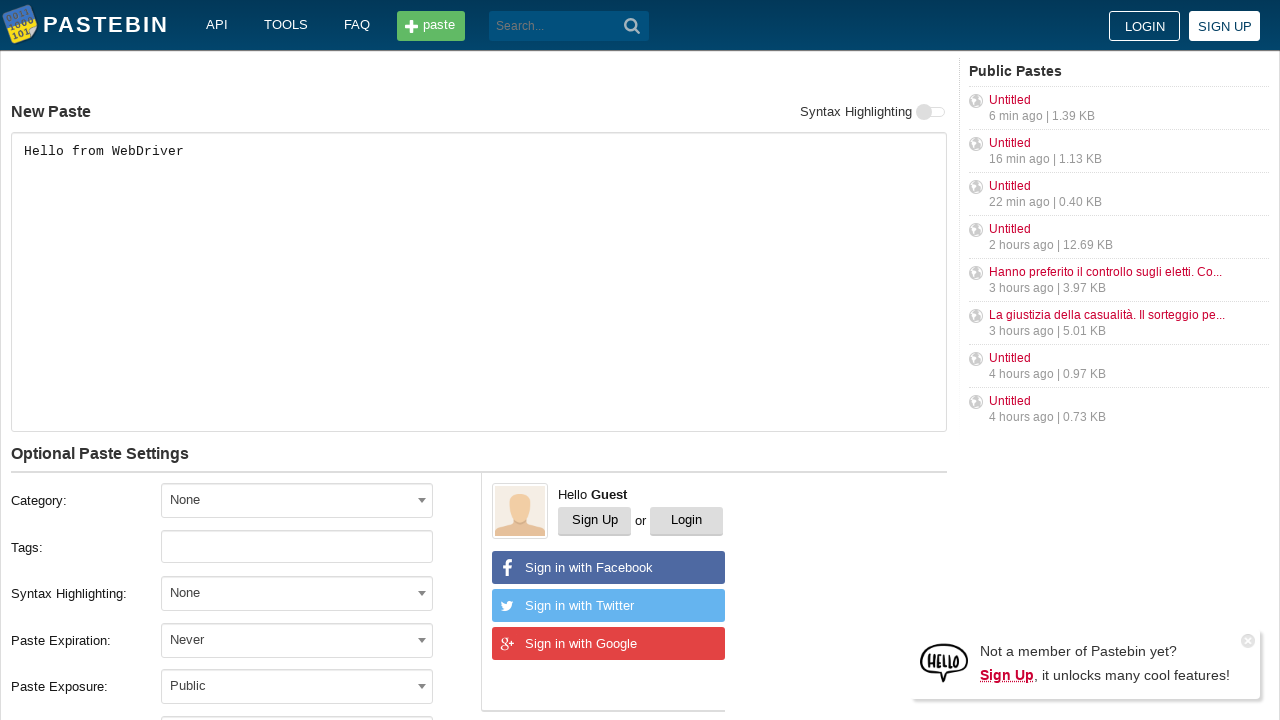

Clicked expiration dropdown to open it at (297, 640) on #select2-postform-expiration-container
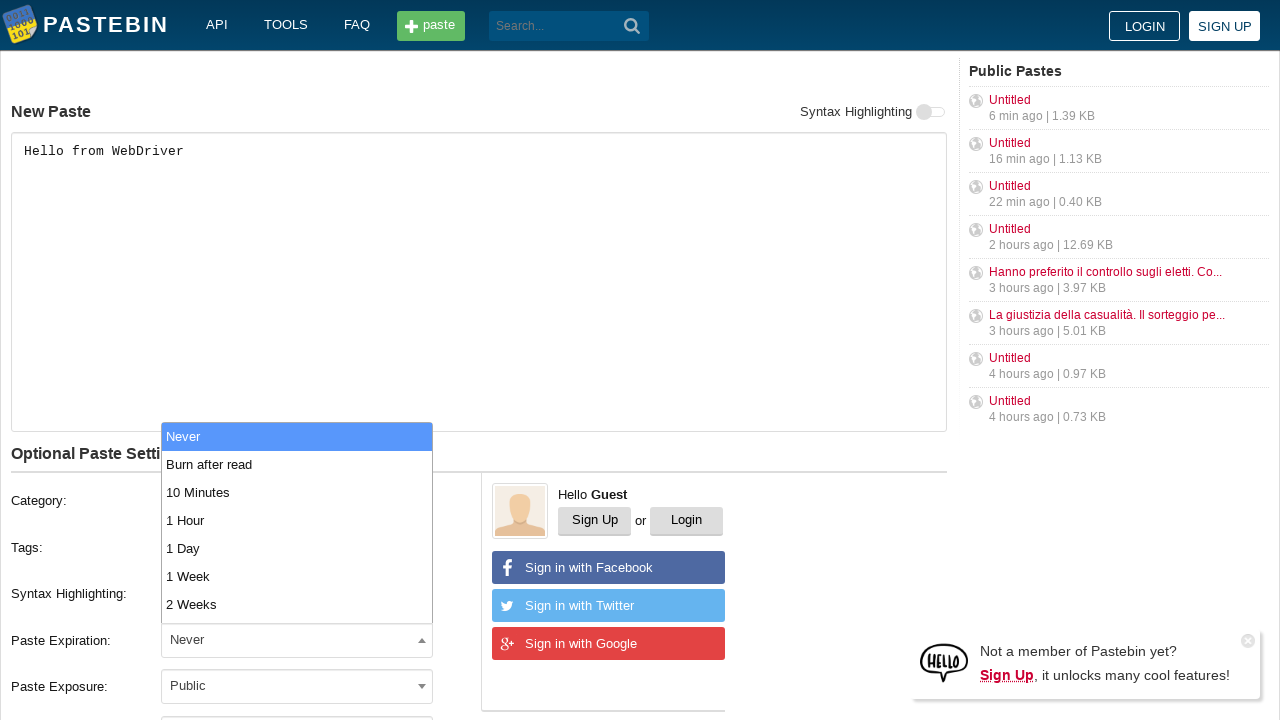

Waited for dropdown options to appear
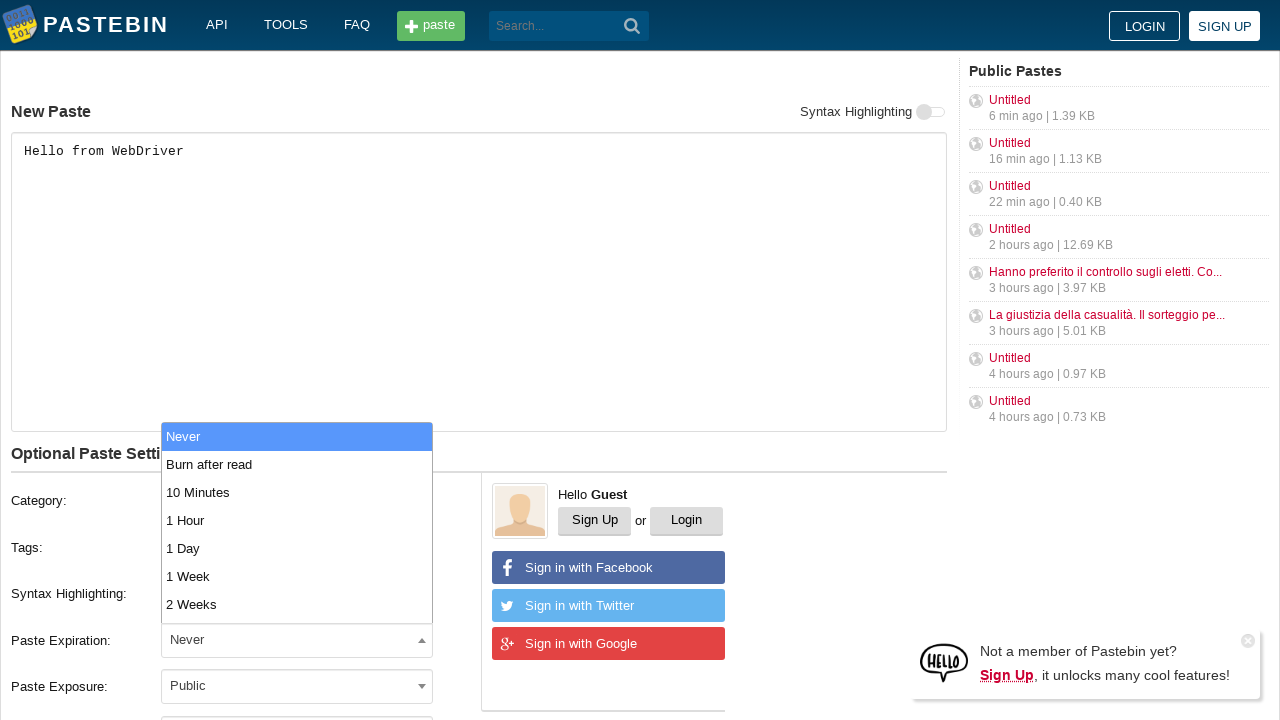

Selected '10 Minutes' from expiration dropdown at (297, 492) on li.select2-results__option:nth-child(3)
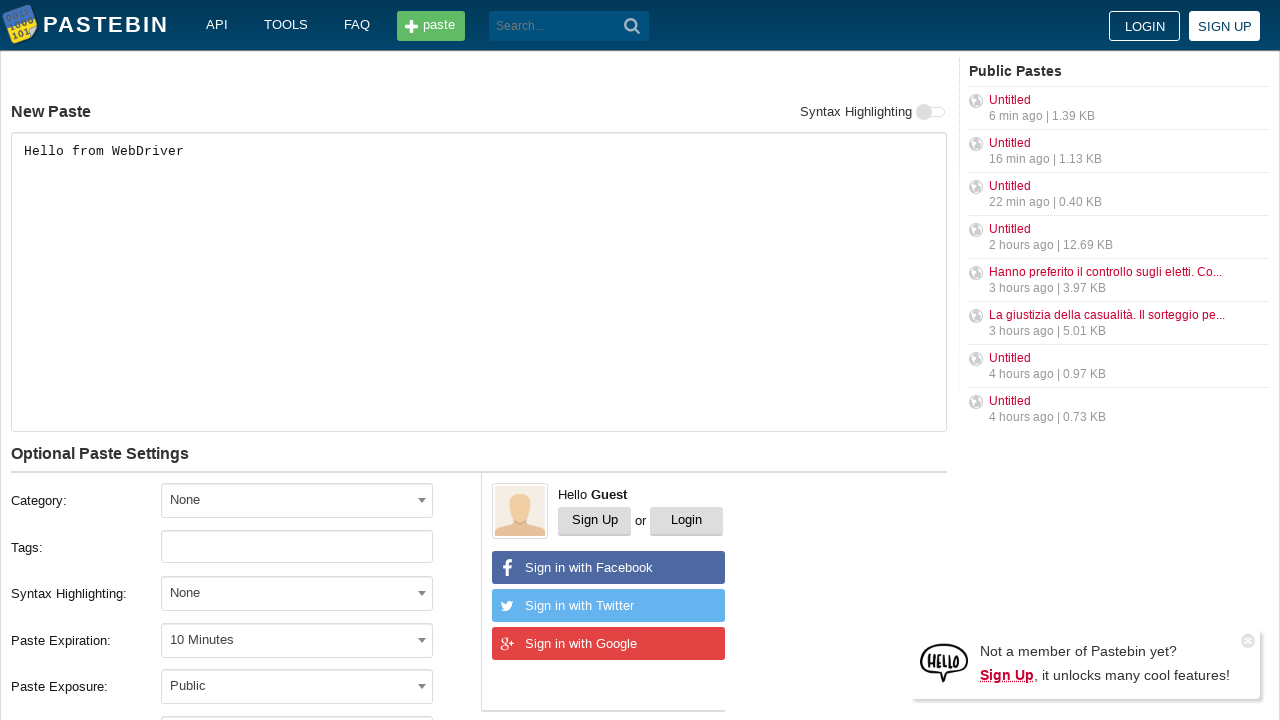

Waited for paste title field to load
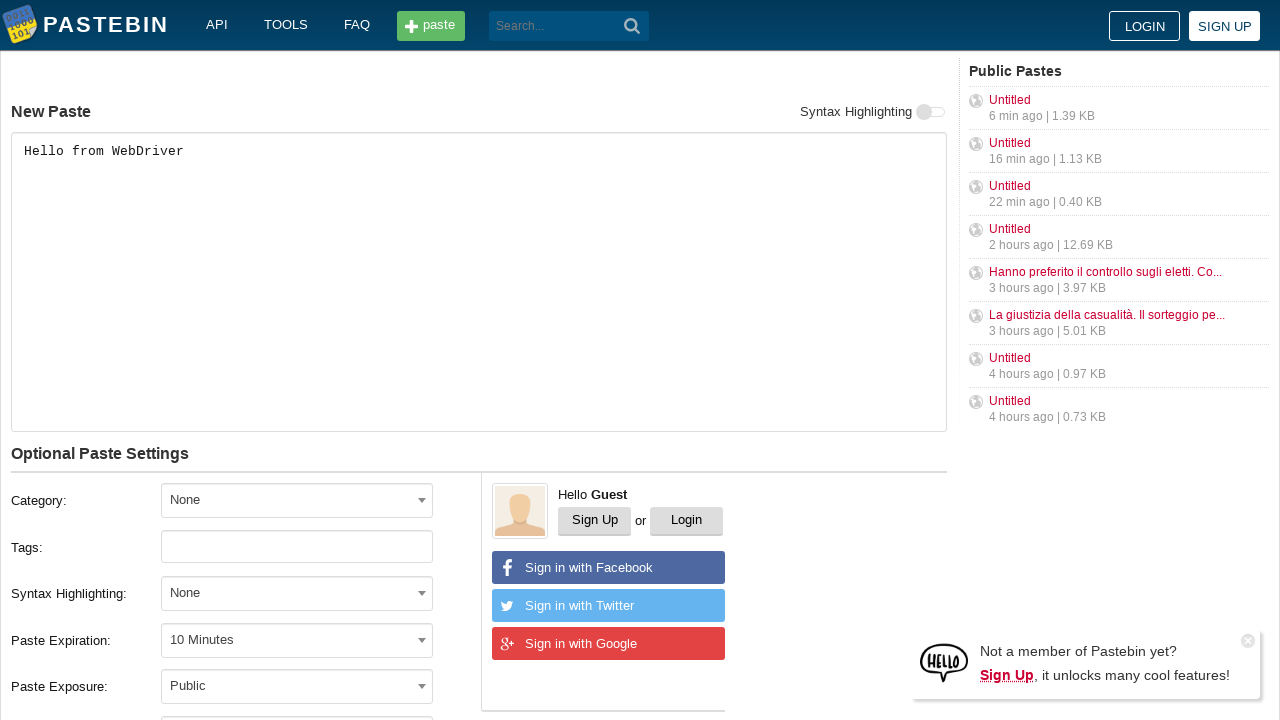

Filled paste title field with 'helloweb' on #postform-name
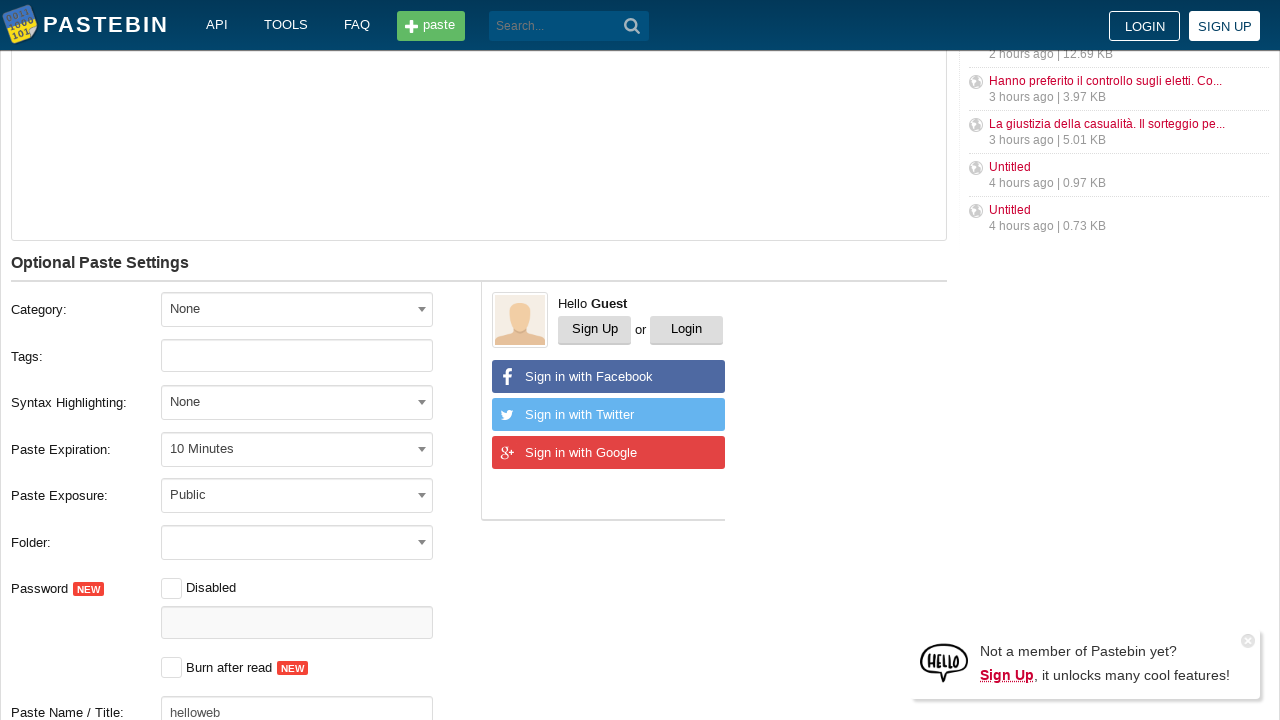

Waited for 'Create New Paste' button to load
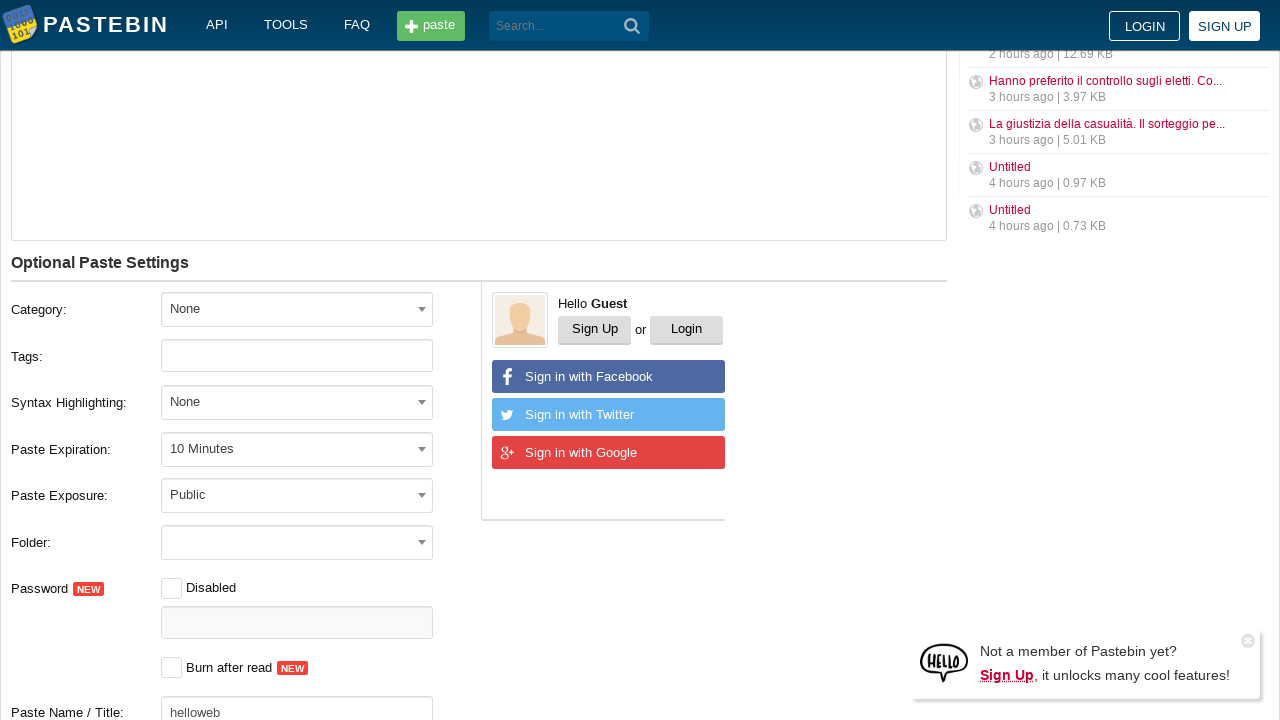

Clicked 'Create New Paste' button to submit the form at (240, 400) on button.btn.-big
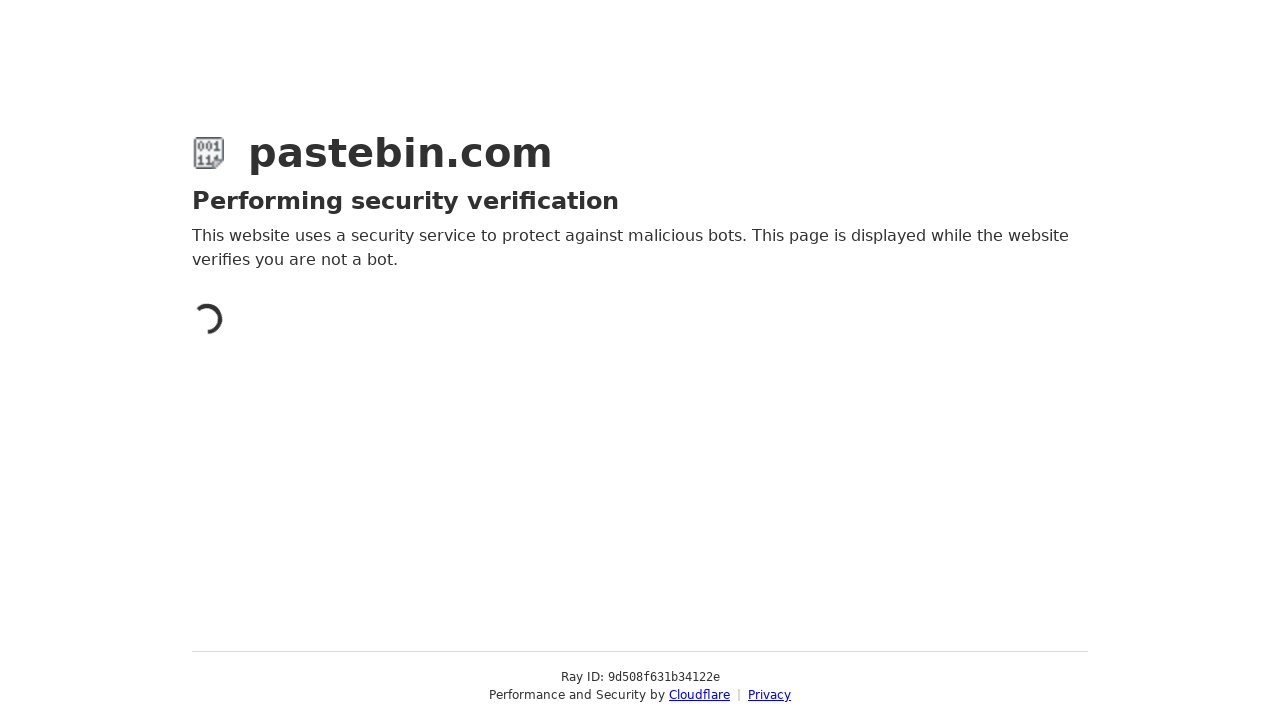

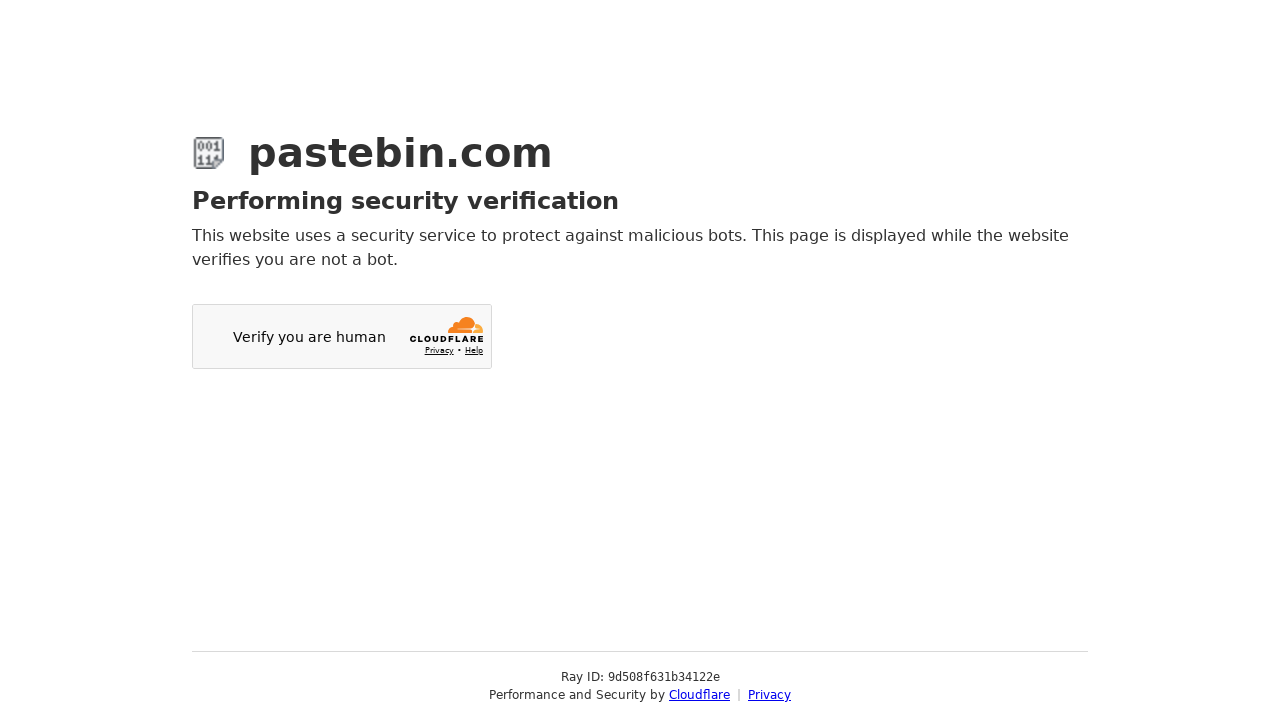